Tests dropdown functionality on the-internet.herokuapp.com by navigating to the dropdown page and selecting options from the dropdown menu

Starting URL: http://the-internet.herokuapp.com/

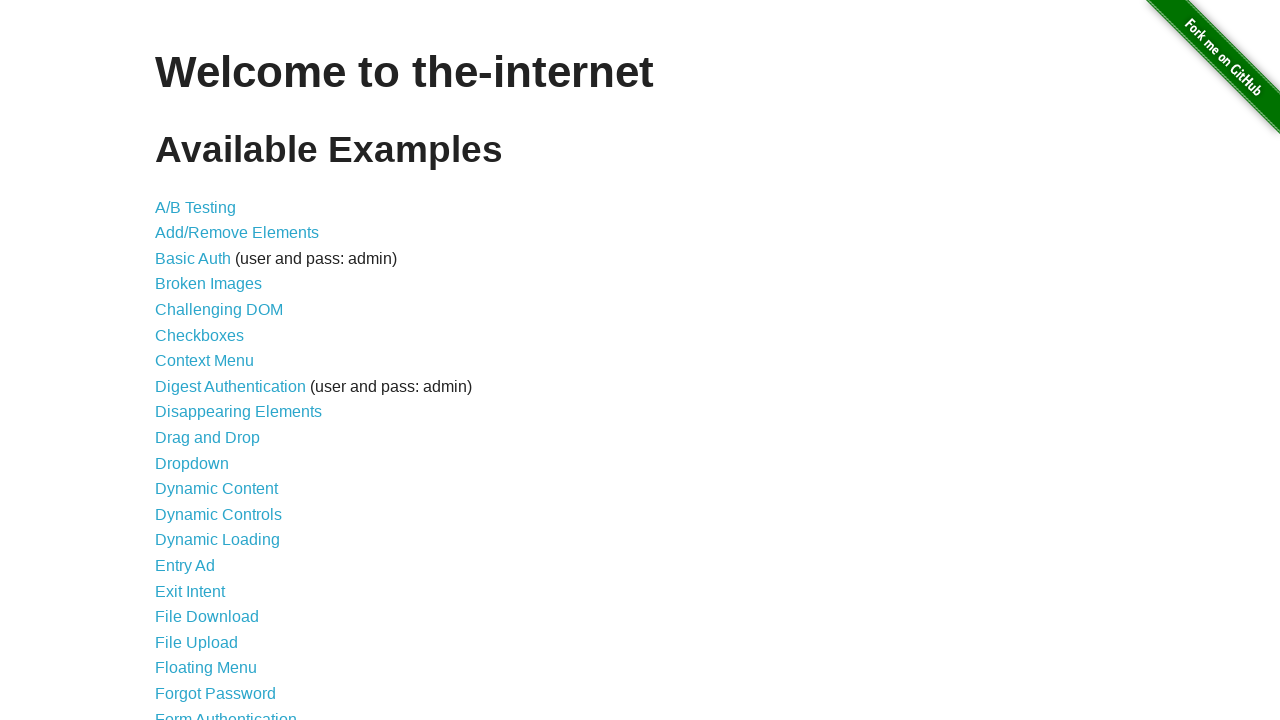

Clicked on the Dropdown link to navigate to dropdown page at (192, 463) on a:text('Dropdown')
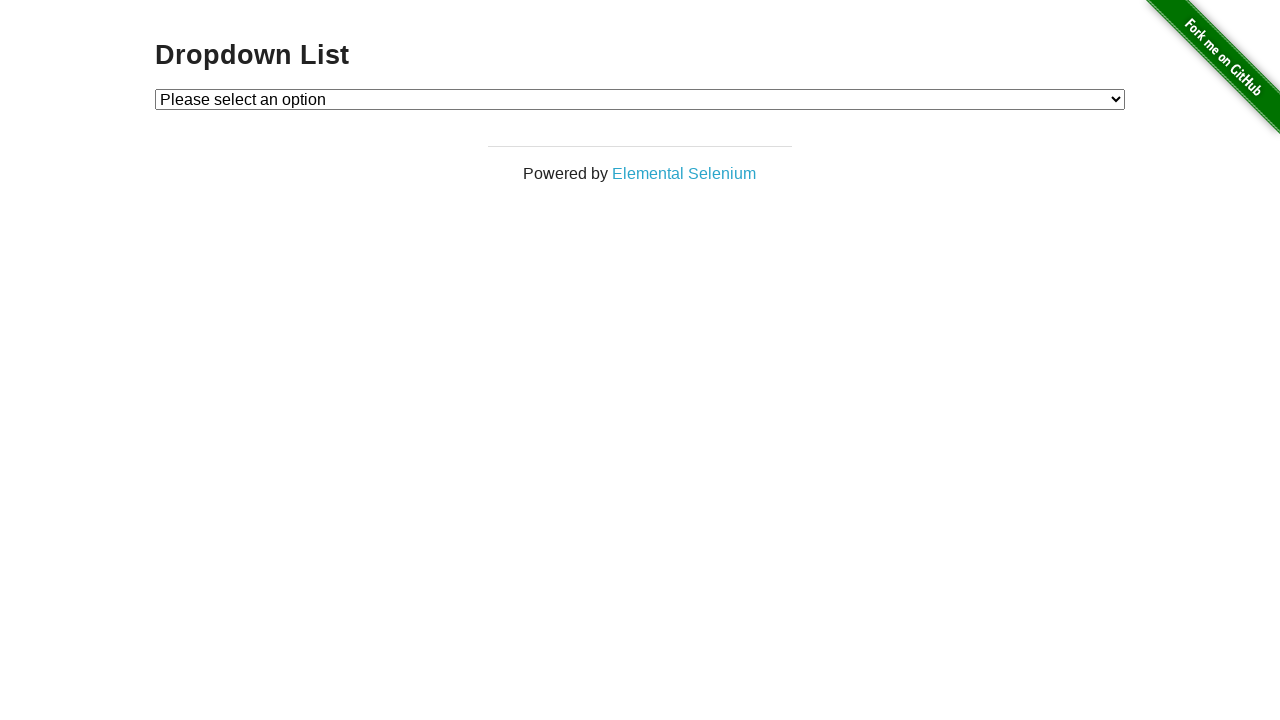

Dropdown page loaded and dropdown element is visible
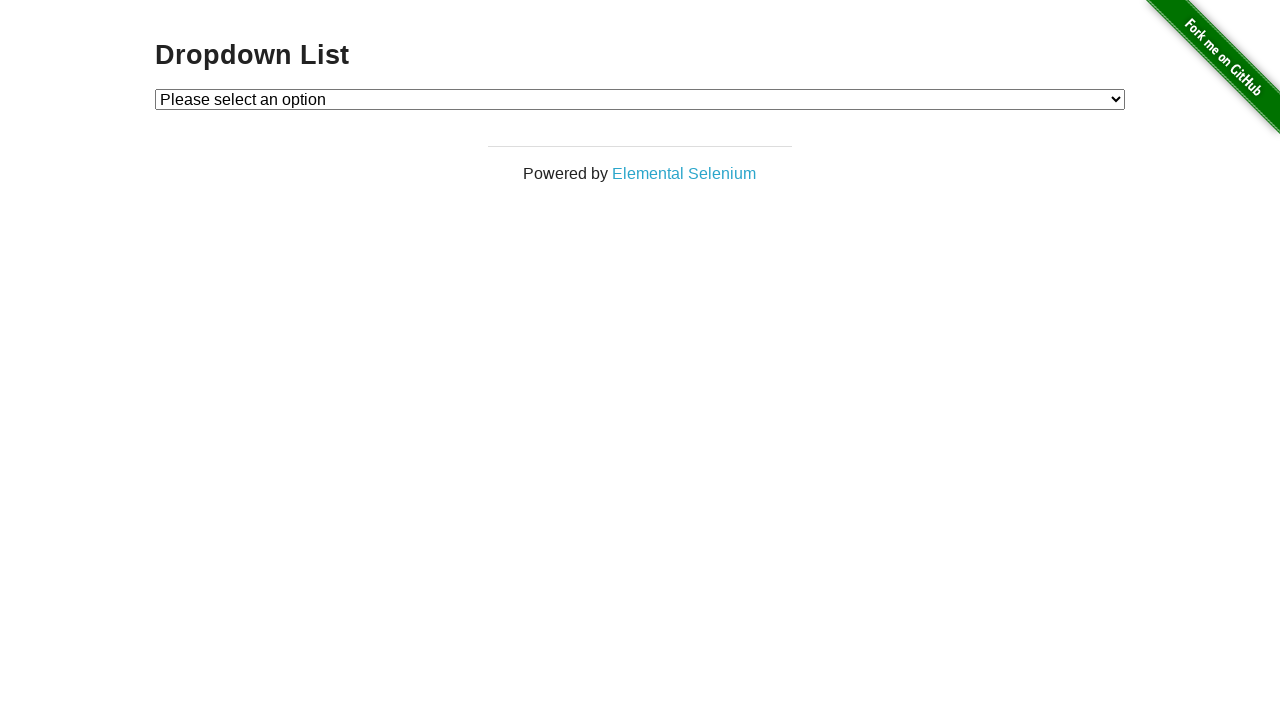

Selected Option 1 from dropdown menu on #dropdown
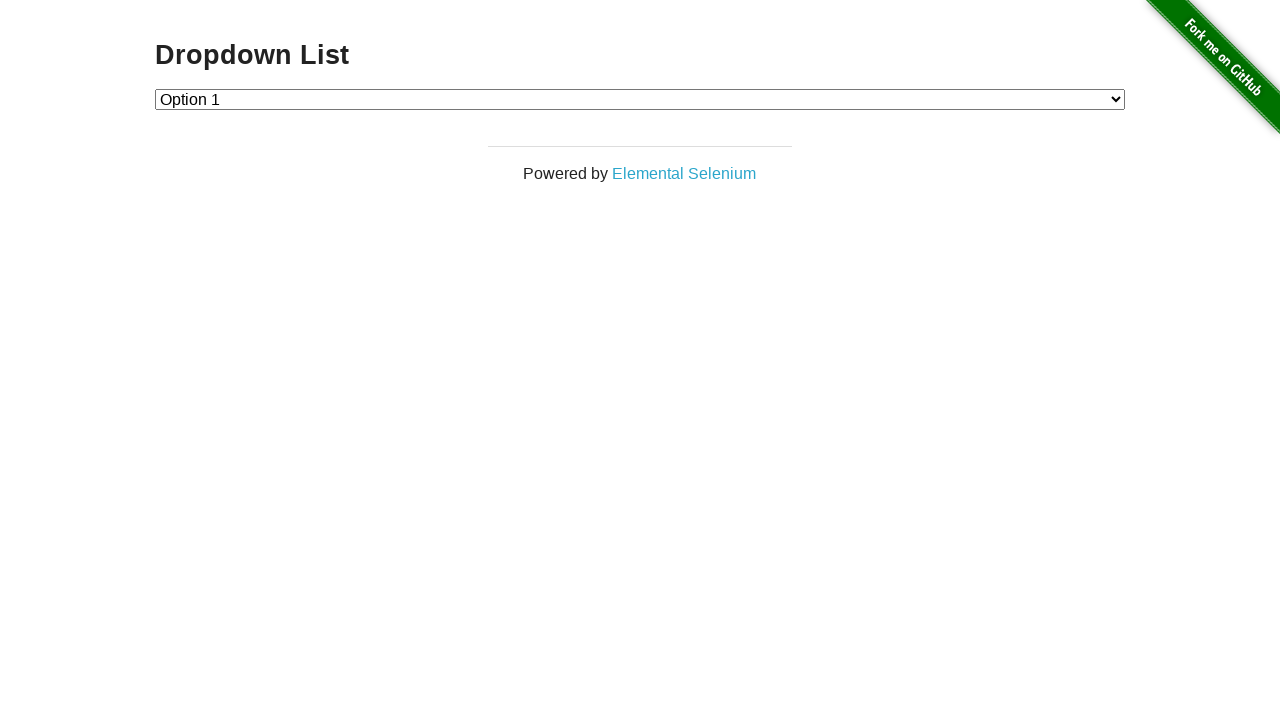

Selected Option 2 from dropdown menu on #dropdown
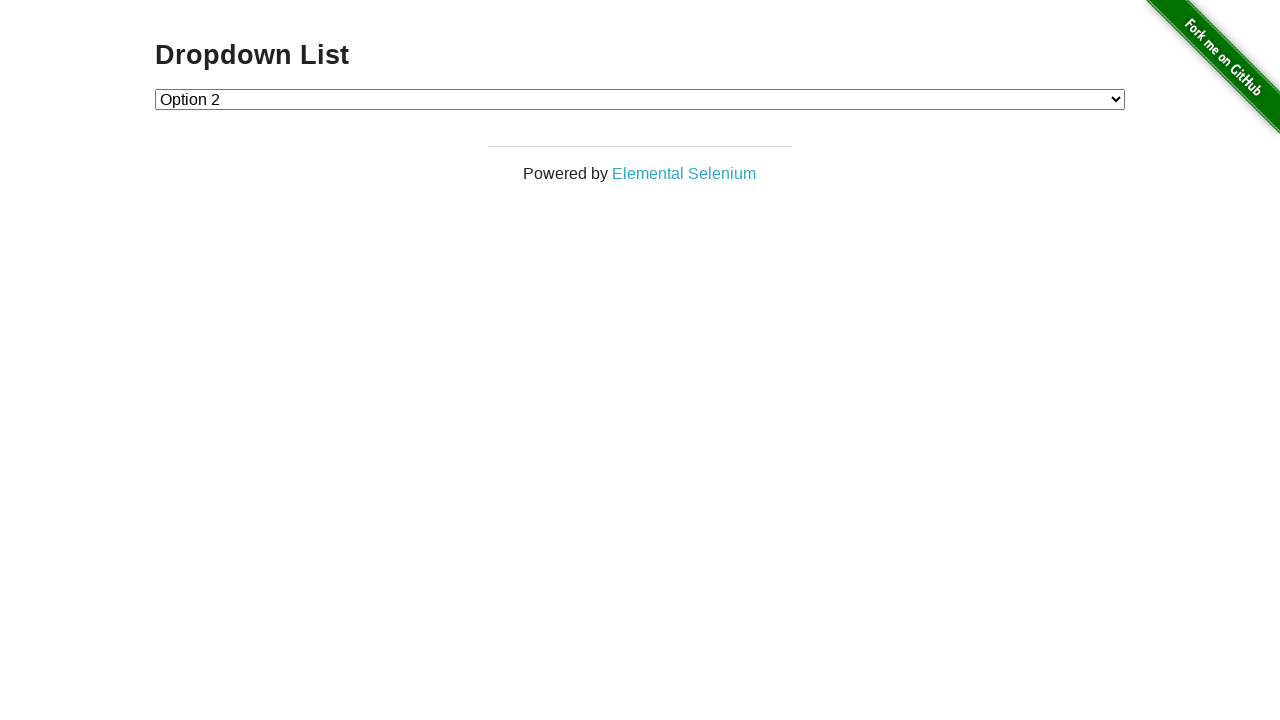

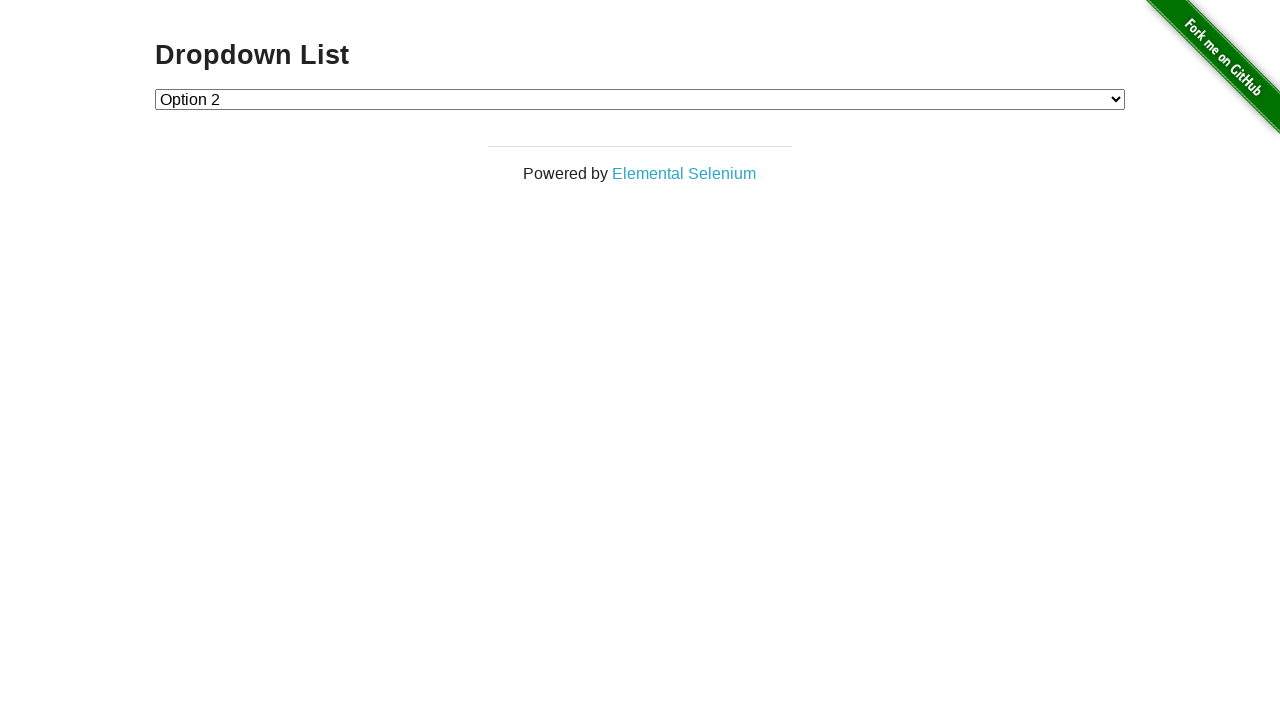